Tests registration form by filling required fields and verifying successful registration message

Starting URL: http://suninjuly.github.io/registration1.html

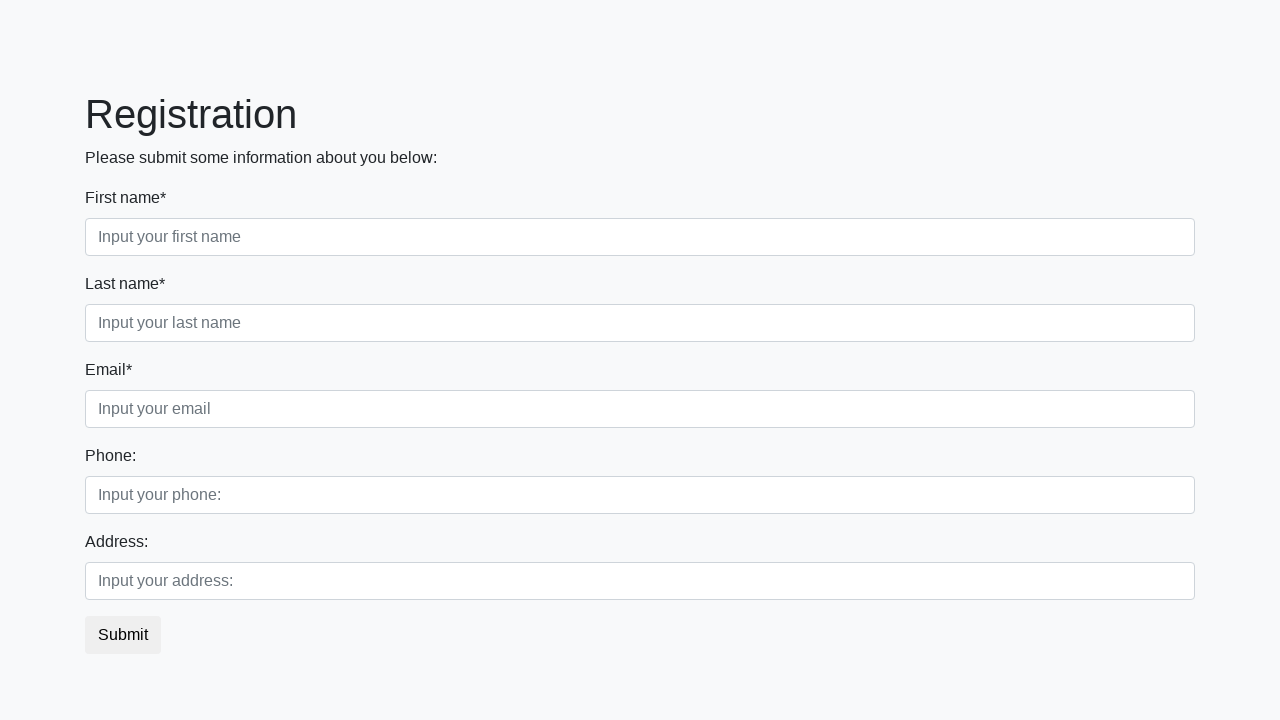

Filled first name field with 'John' on div.first_block > div > input.first
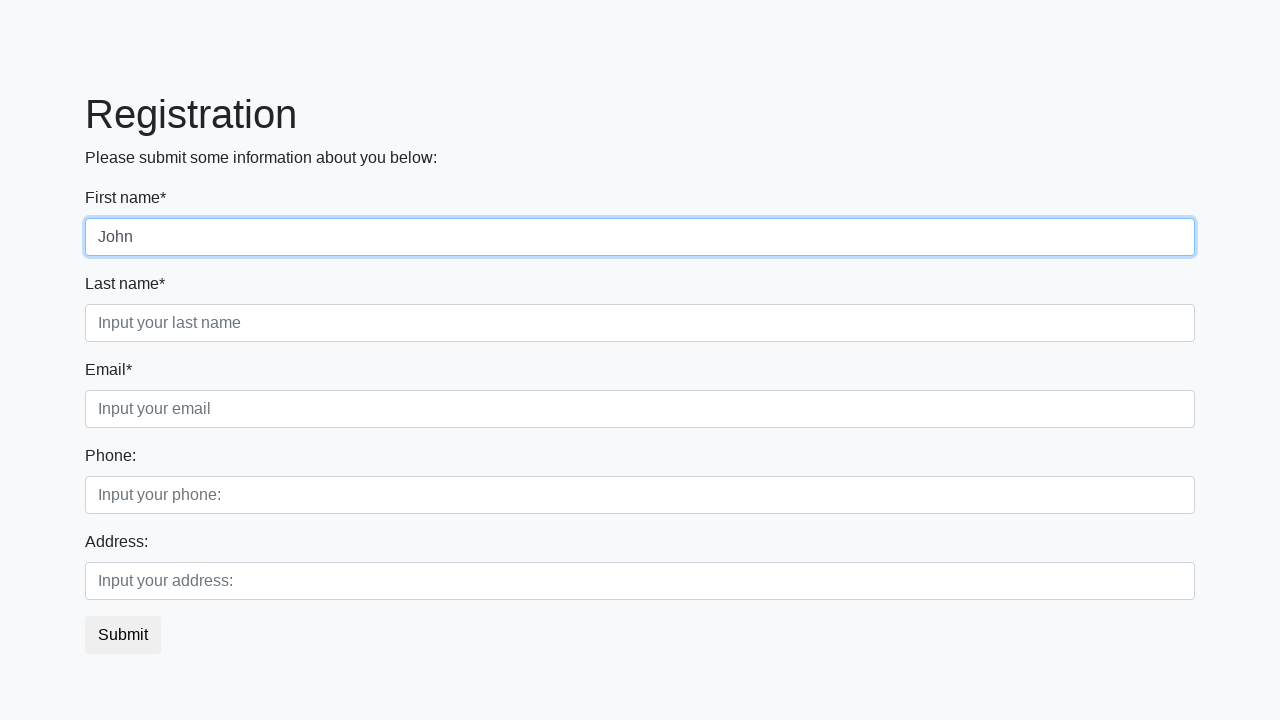

Filled last name field with 'Doe' on div.first_block > div > input.second
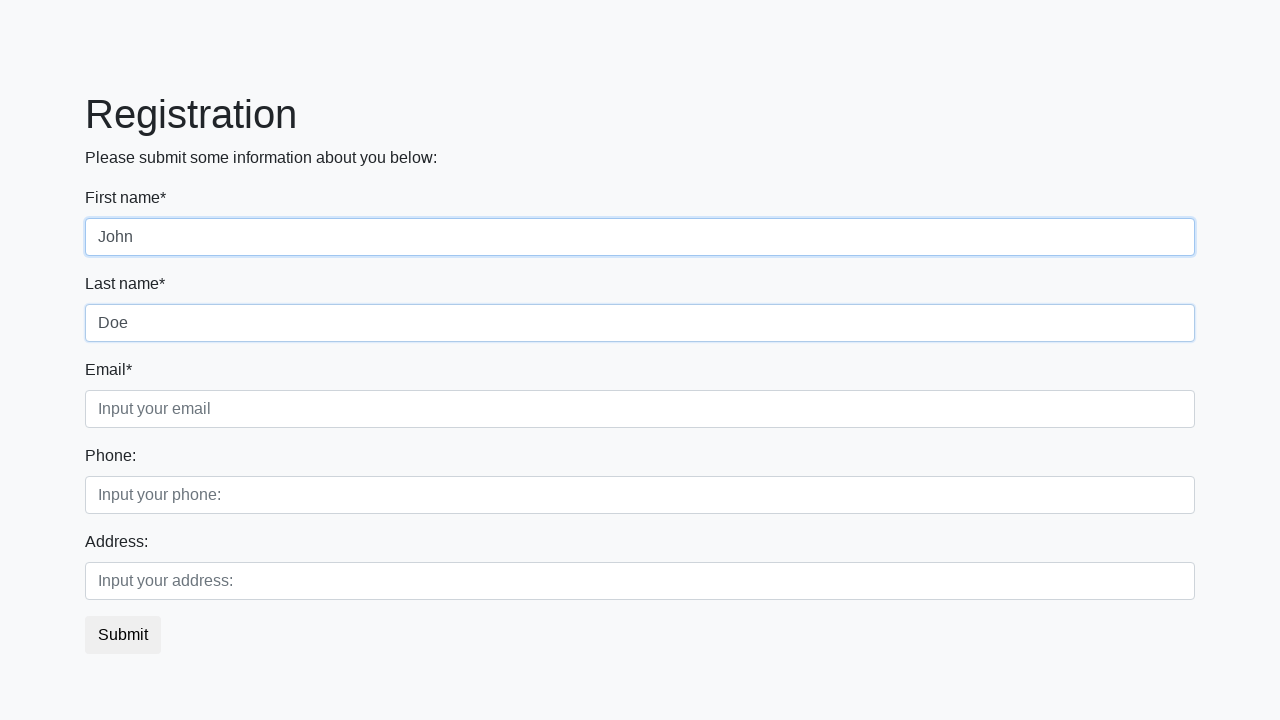

Filled email field with 'john.doe@example.com' on div.first_block > div > input.third
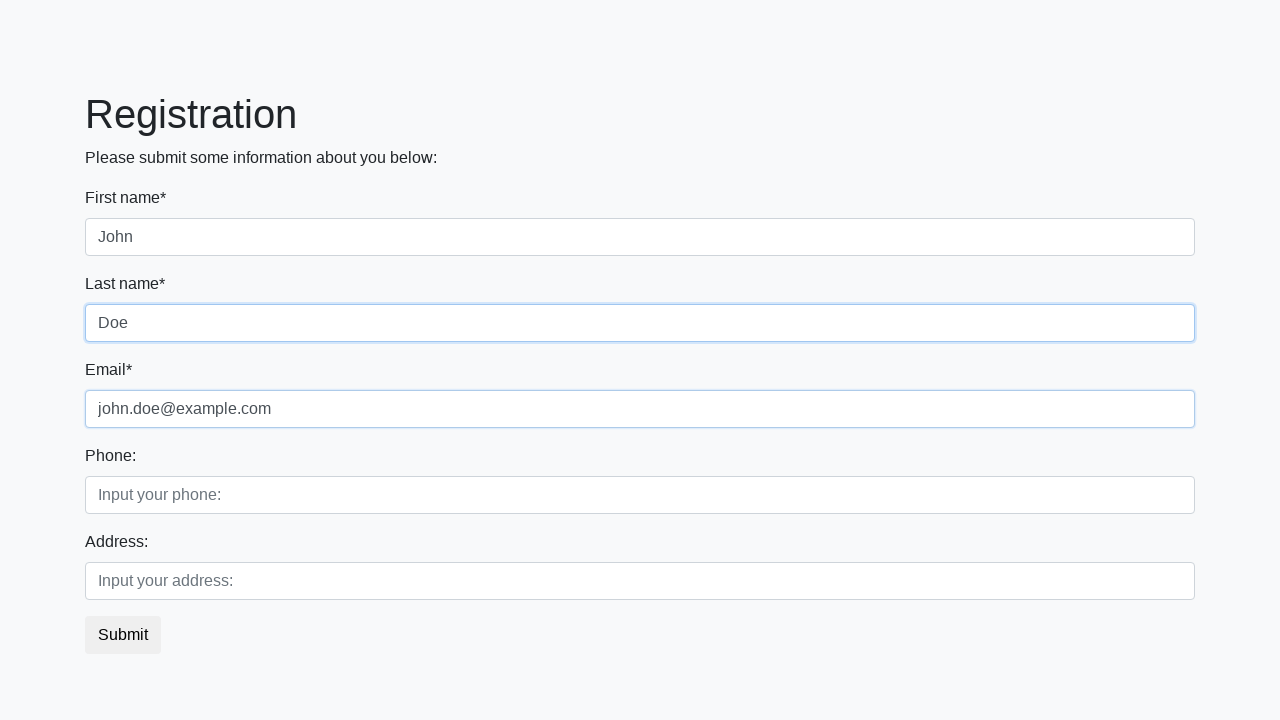

Clicked registration submit button at (123, 635) on button.btn
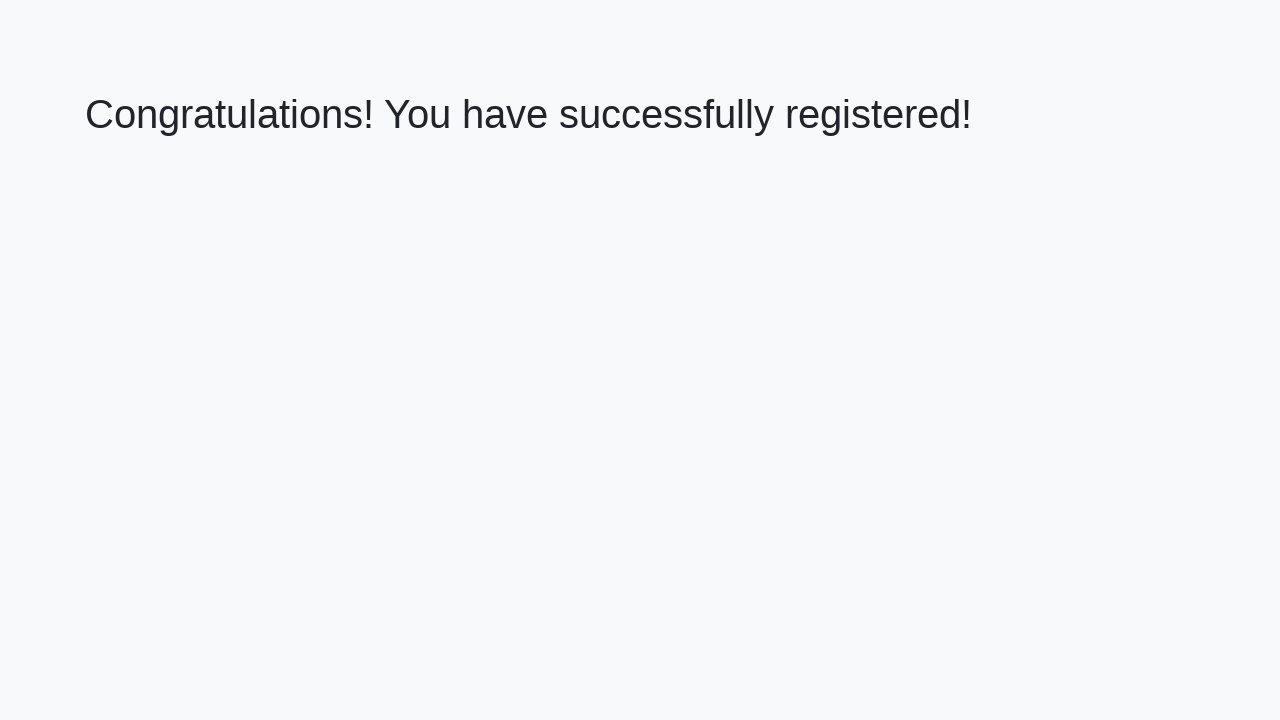

Success message heading loaded
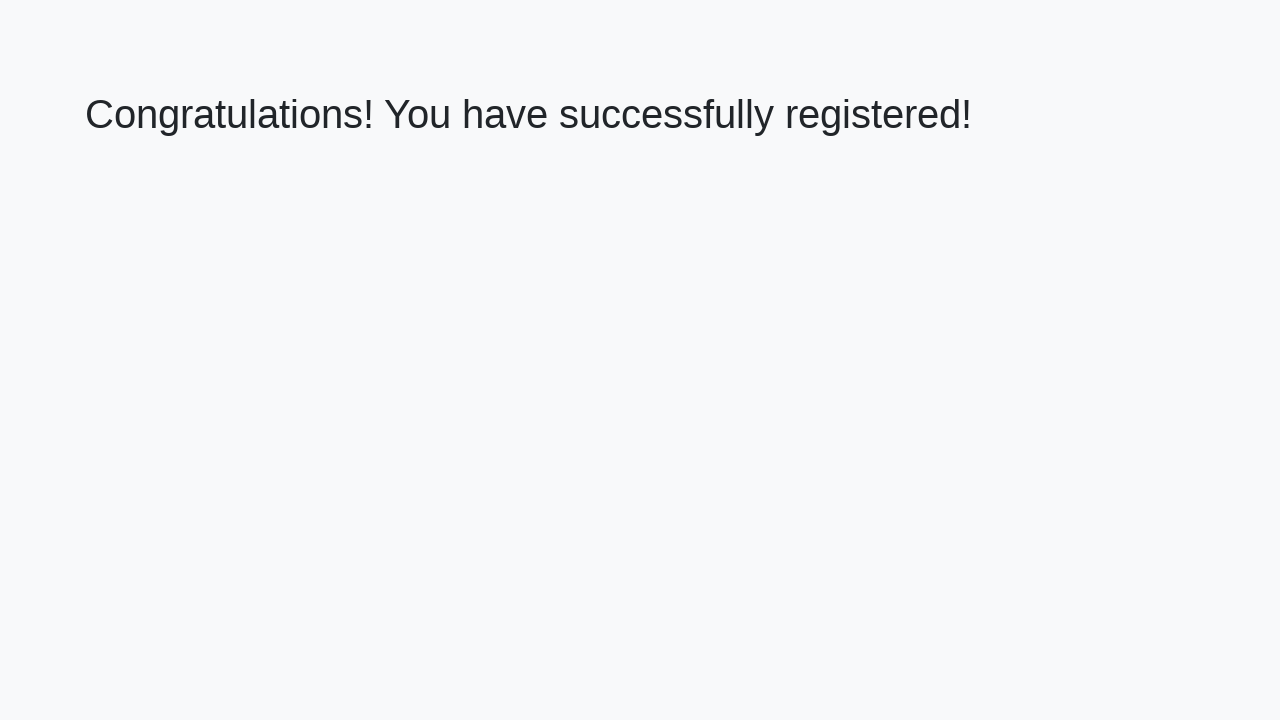

Extracted success message: 'Congratulations! You have successfully registered!'
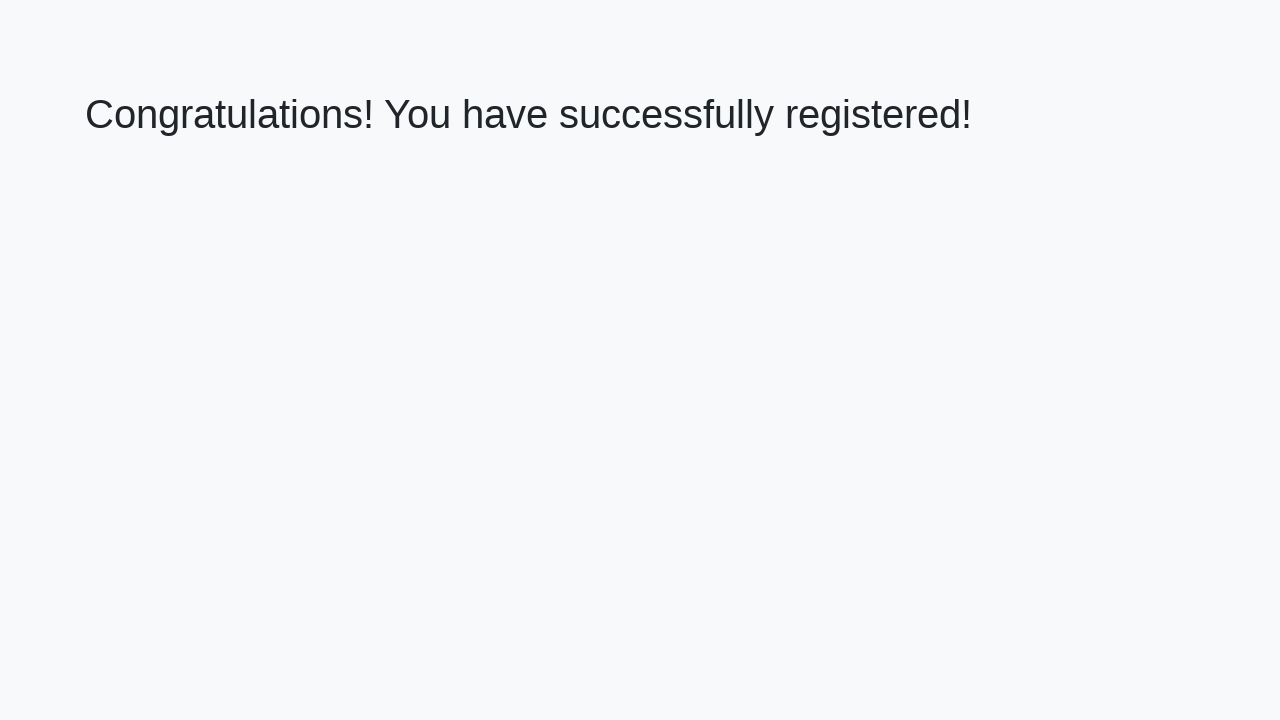

Verified successful registration message
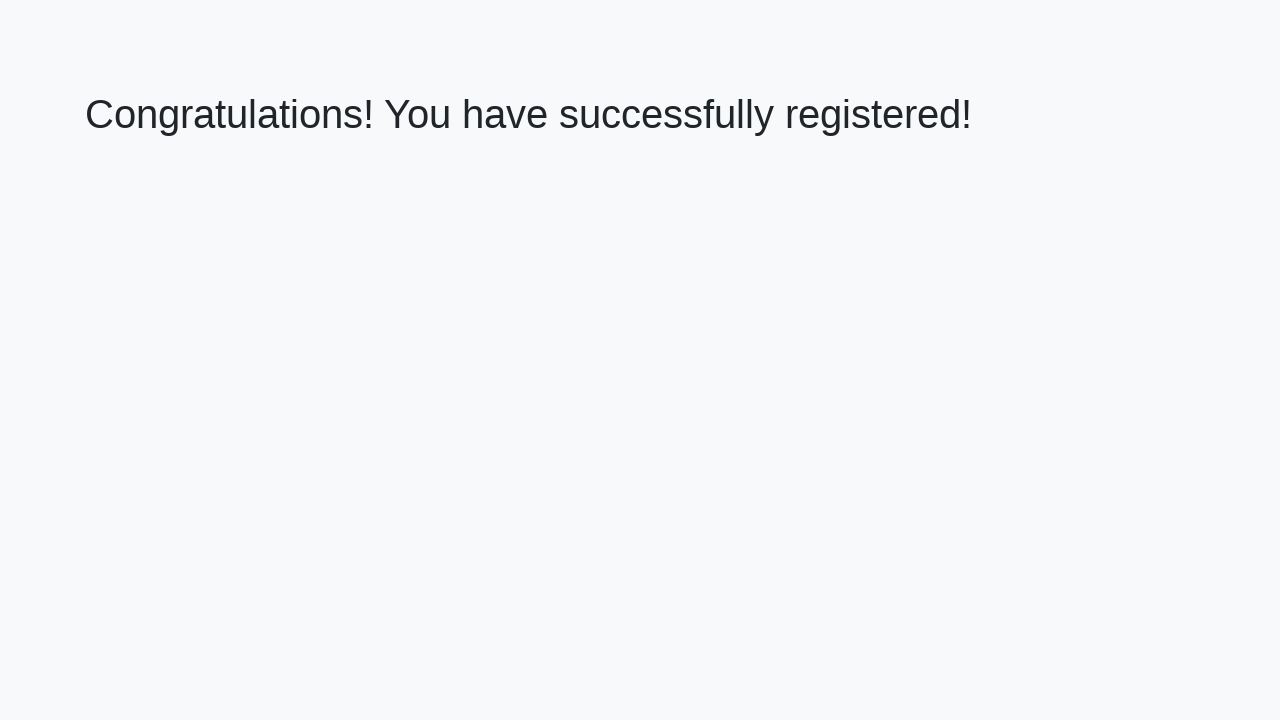

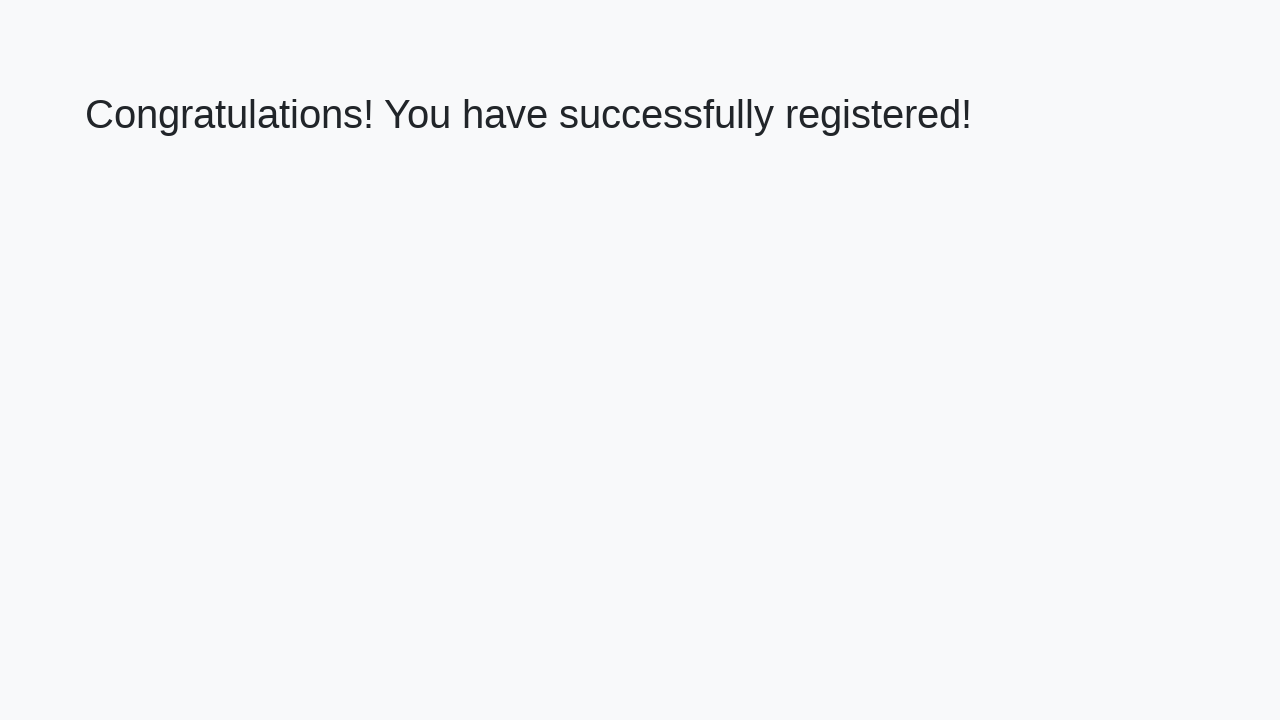